Tests various types of JavaScript alerts including simple, confirm, and prompt alerts

Starting URL: http://uitestingplayground.com/alerts

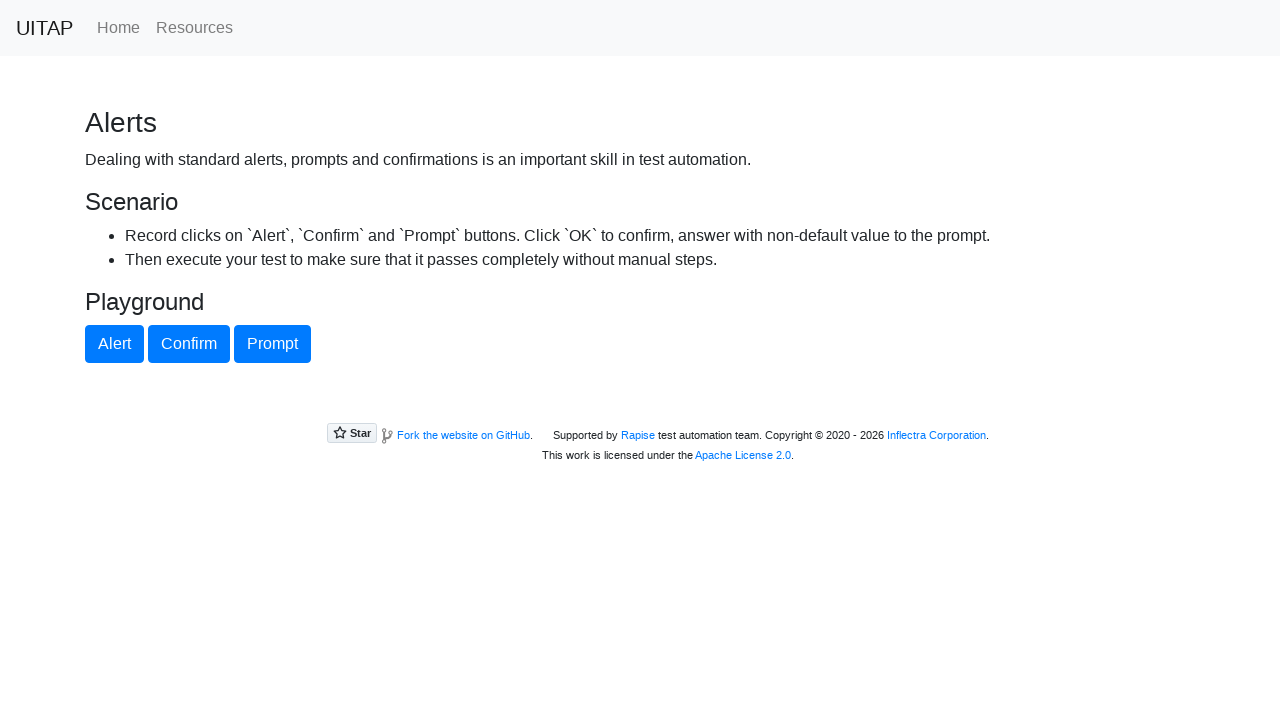

Clicked alert button to trigger simple alert at (114, 344) on #alertButton
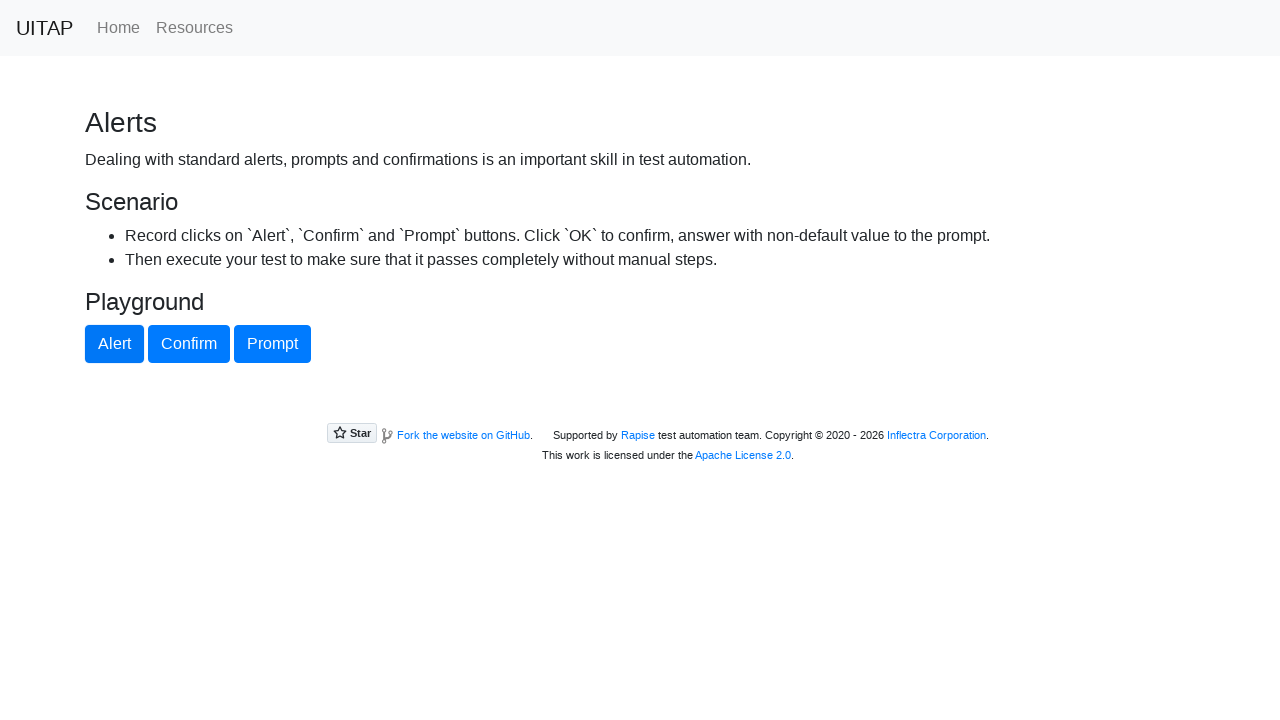

Set up dialog handler to accept simple alert
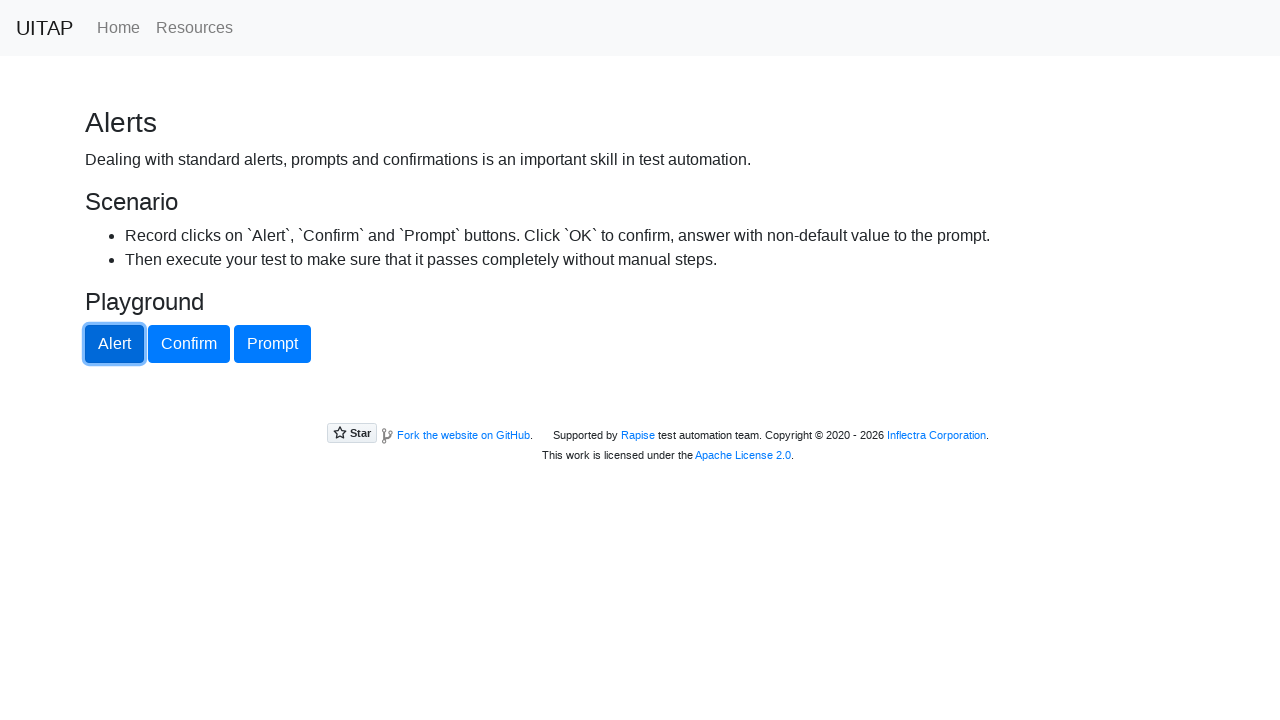

Waited 2 seconds after handling simple alert
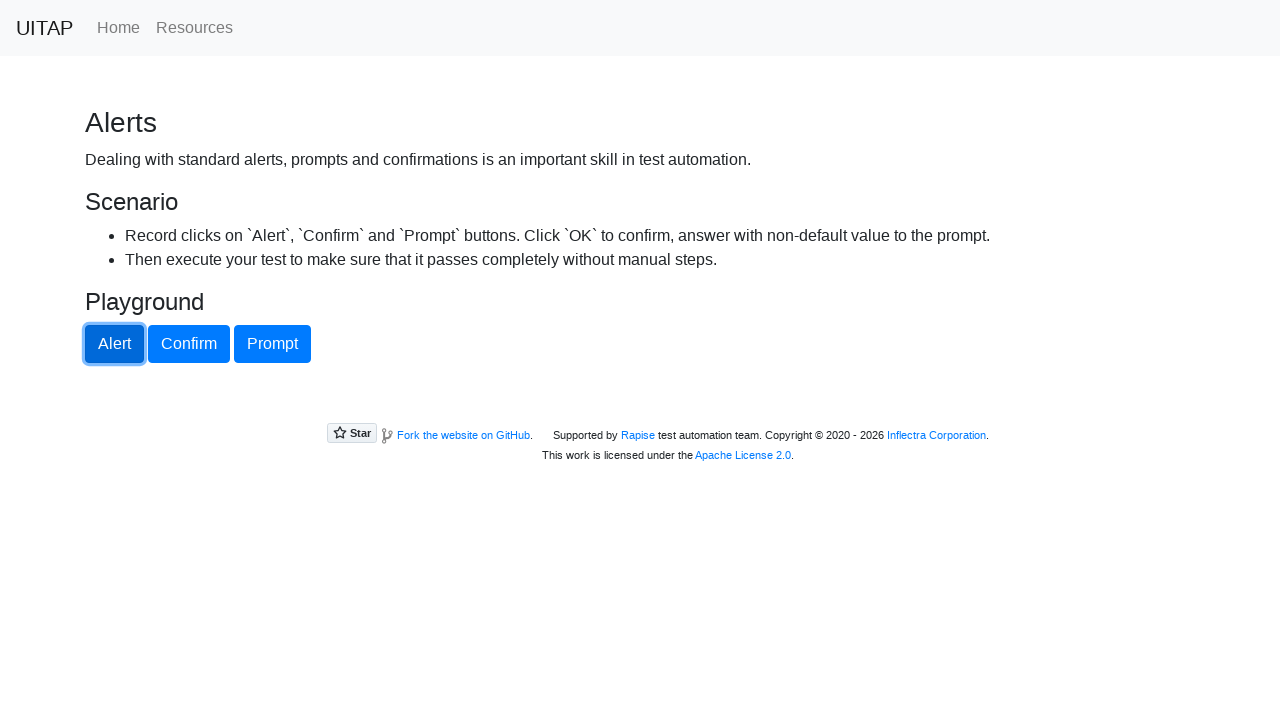

Clicked confirm button to trigger confirm alert at (189, 344) on #confirmButton
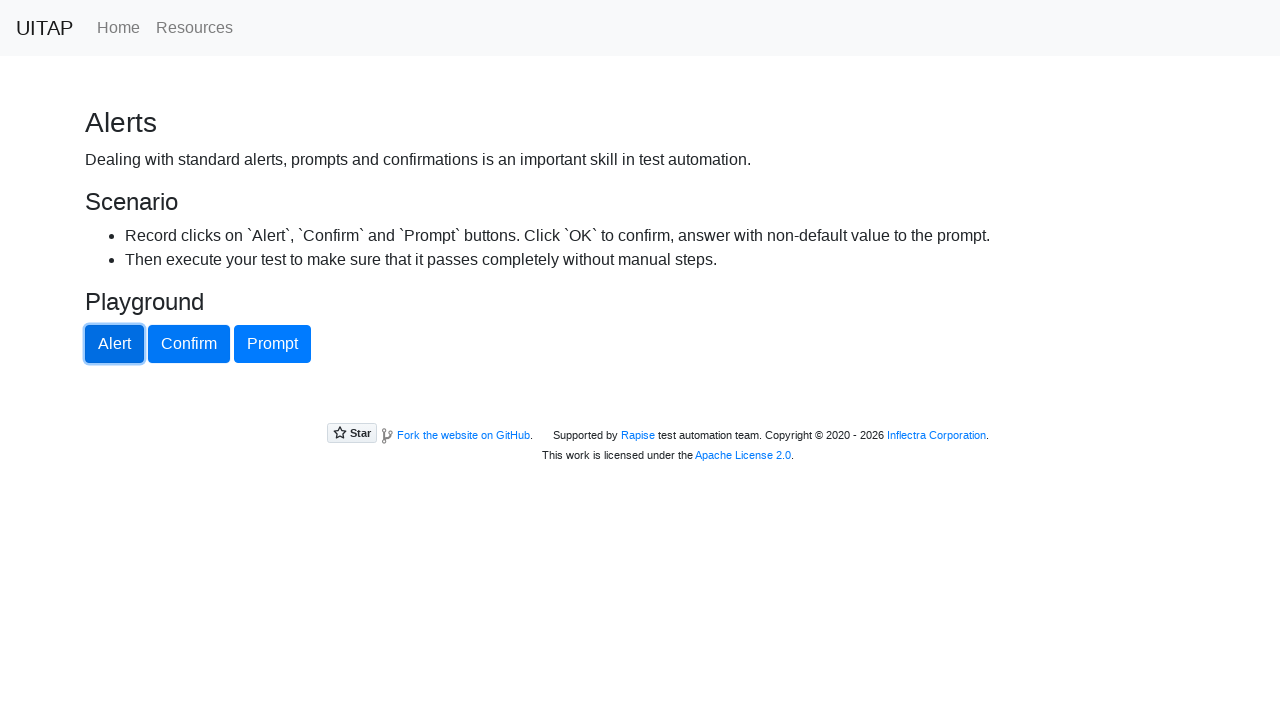

Set up handler to accept first confirm dialog
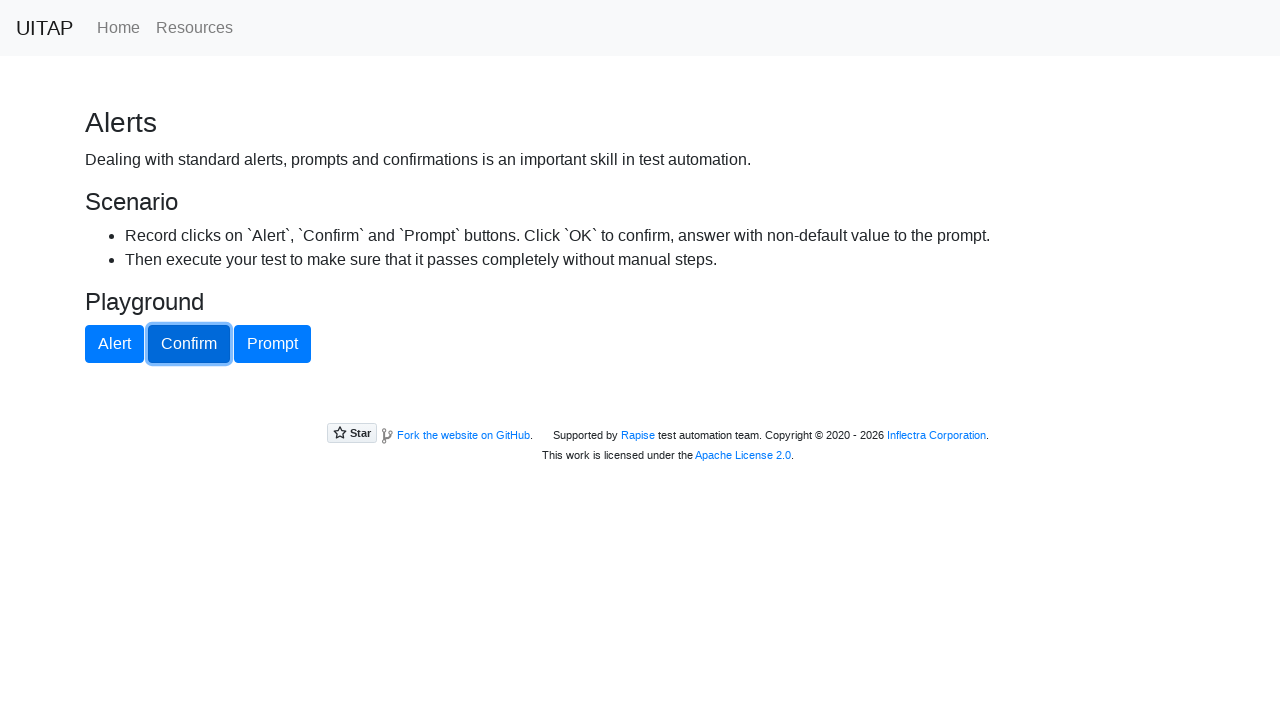

Waited 2 seconds after first confirm dialog
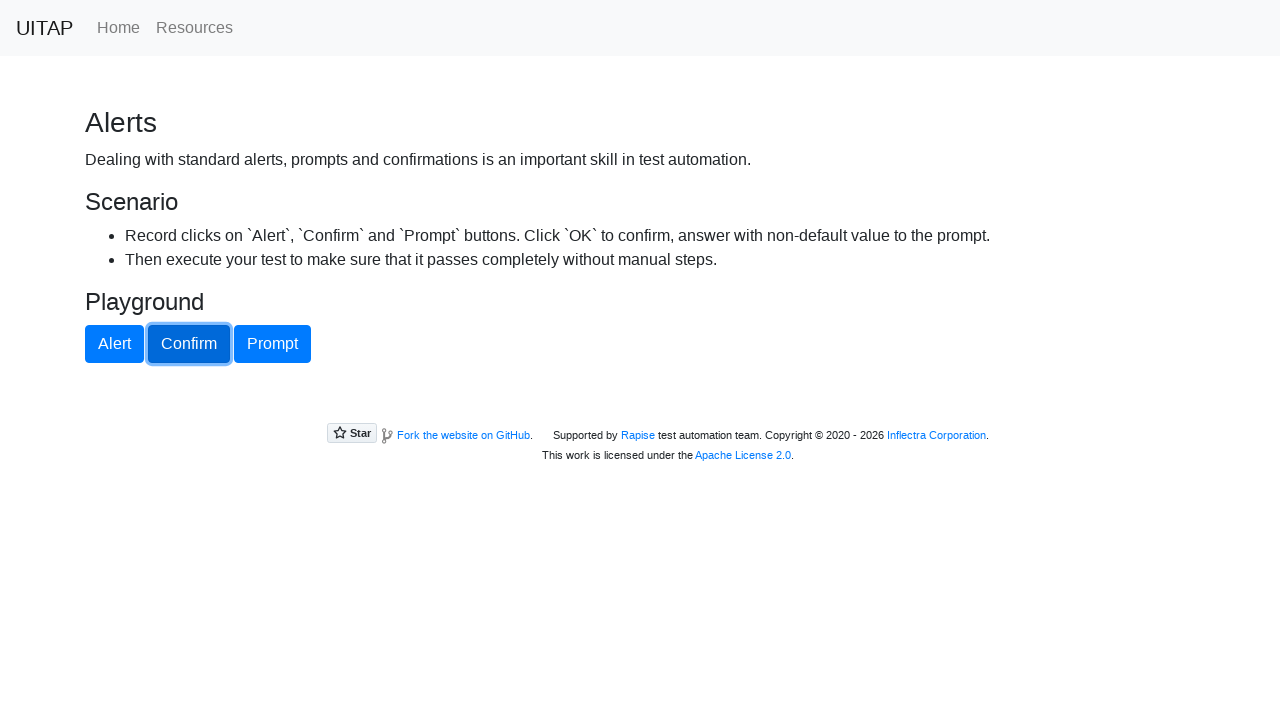

Set up handler to accept second confirm dialog
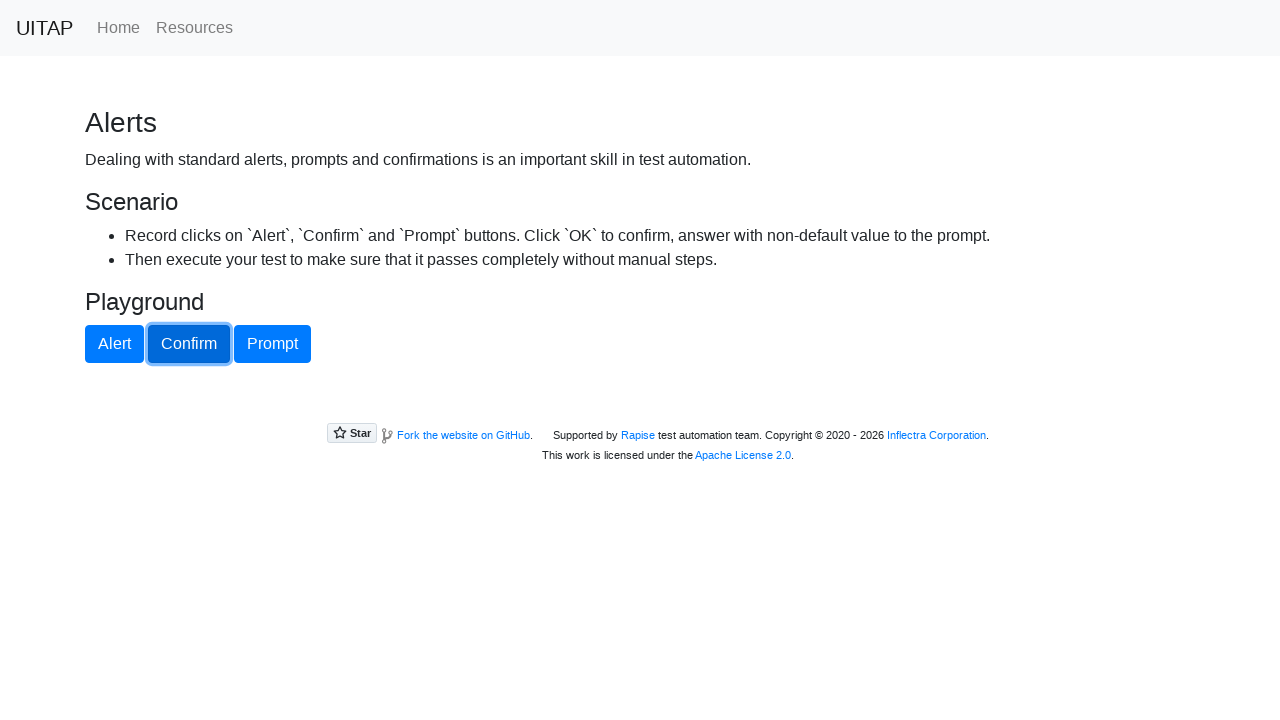

Waited 2 seconds after second confirm dialog
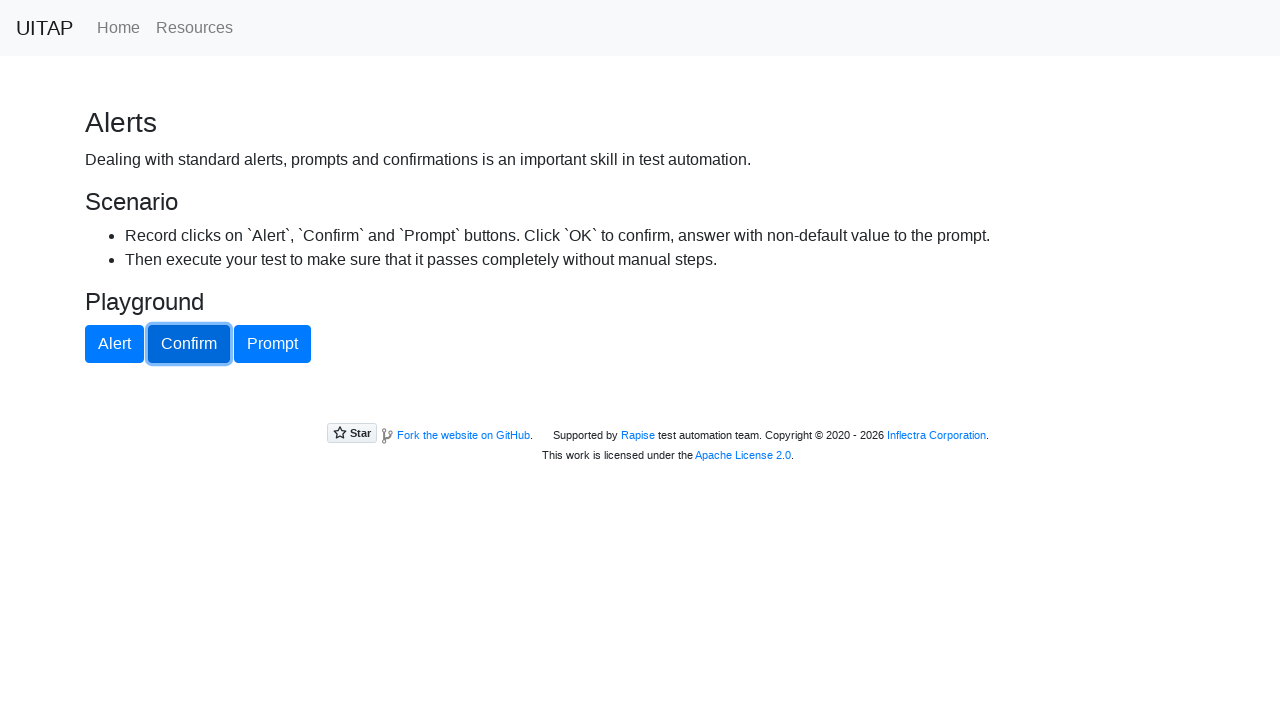

Set up handler to accept prompt dialog with 'dogs' text
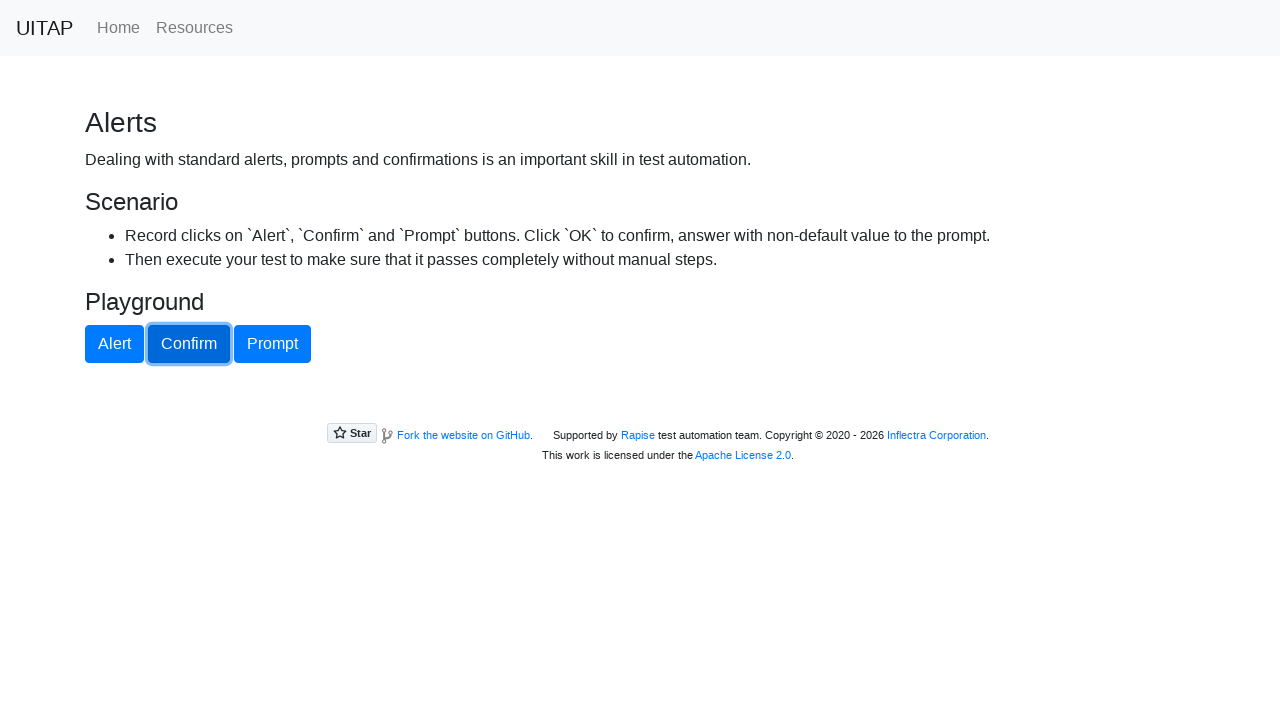

Clicked prompt button to trigger prompt alert at (272, 344) on #promptButton
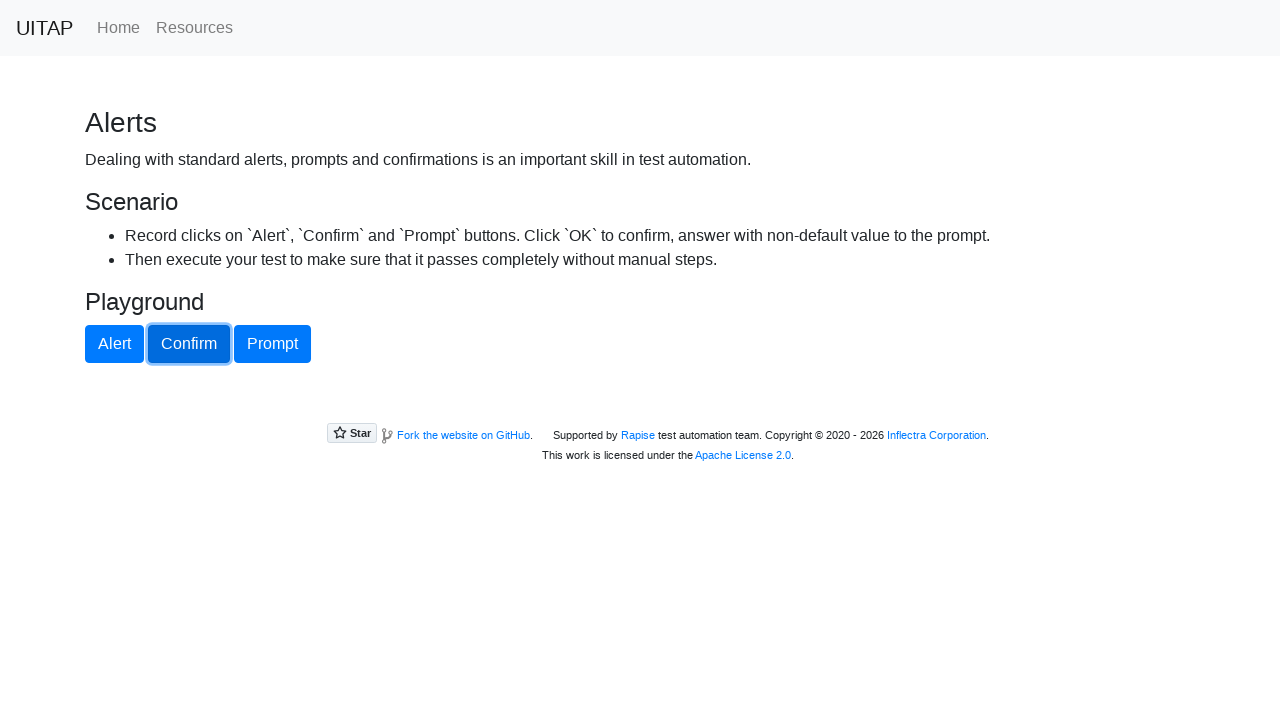

Waited 2 seconds after handling prompt alert
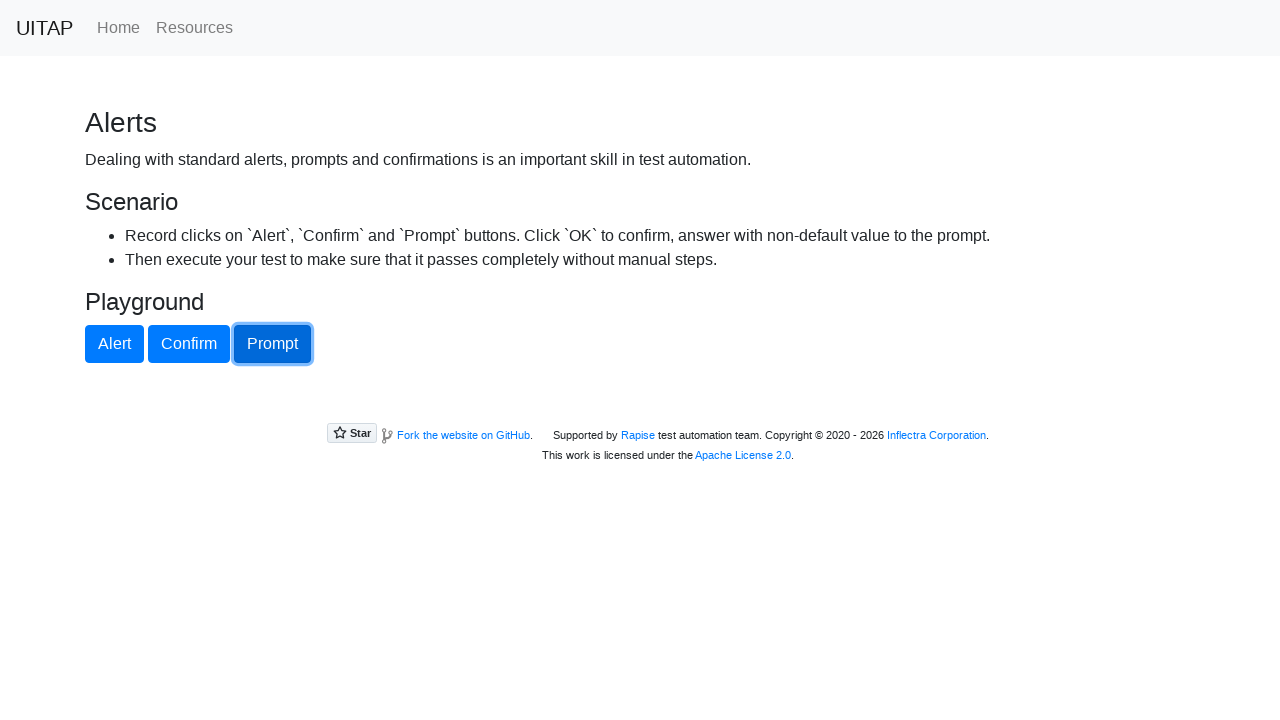

Set up handler to accept follow-up alert after prompt
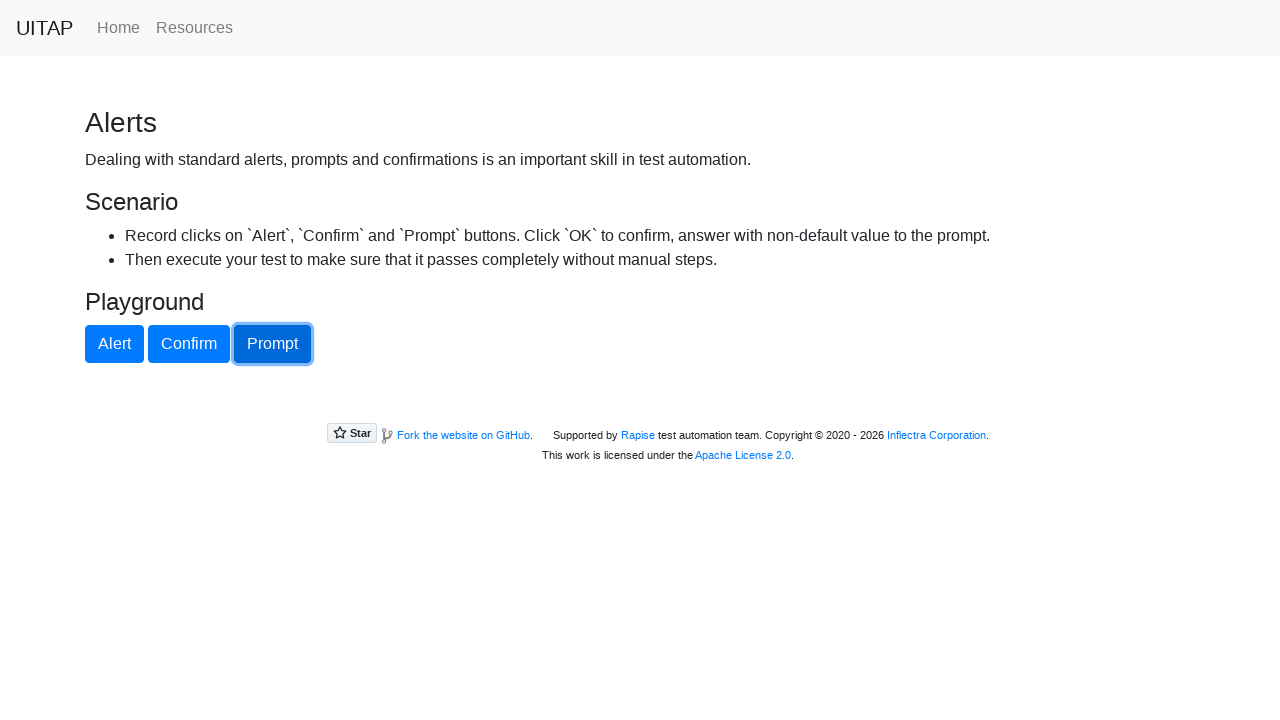

Waited 2 seconds after follow-up alert
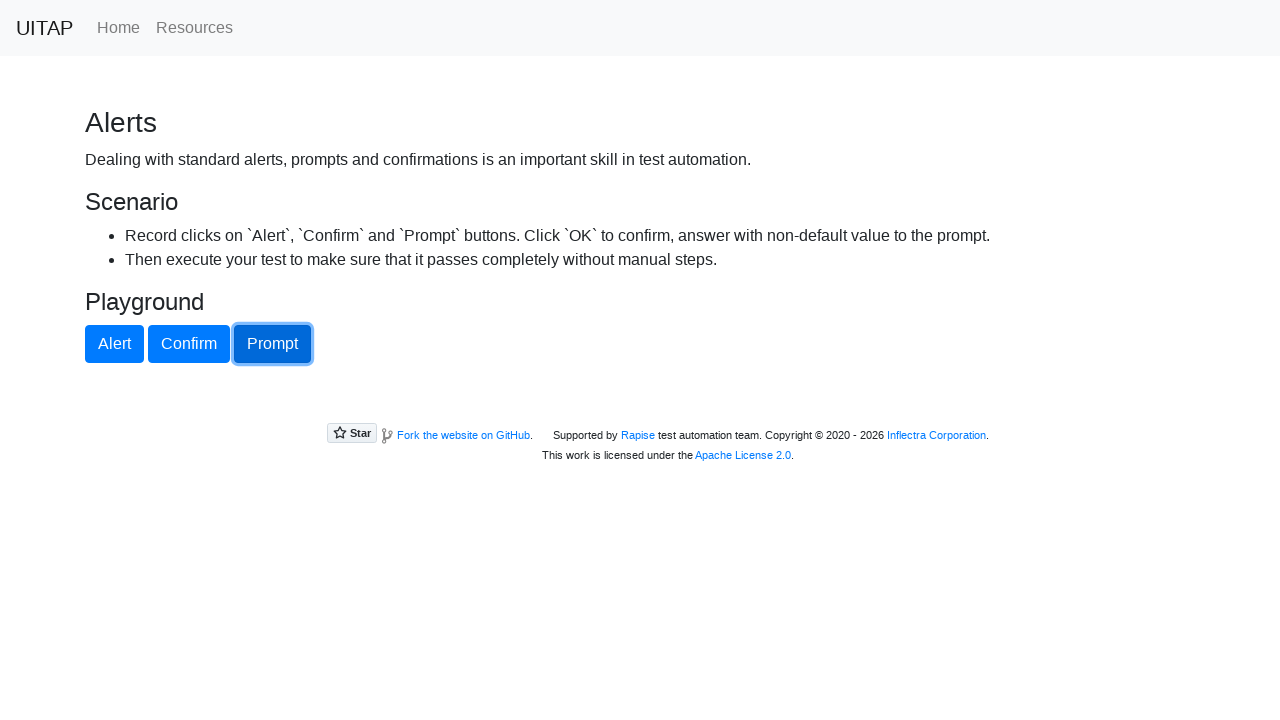

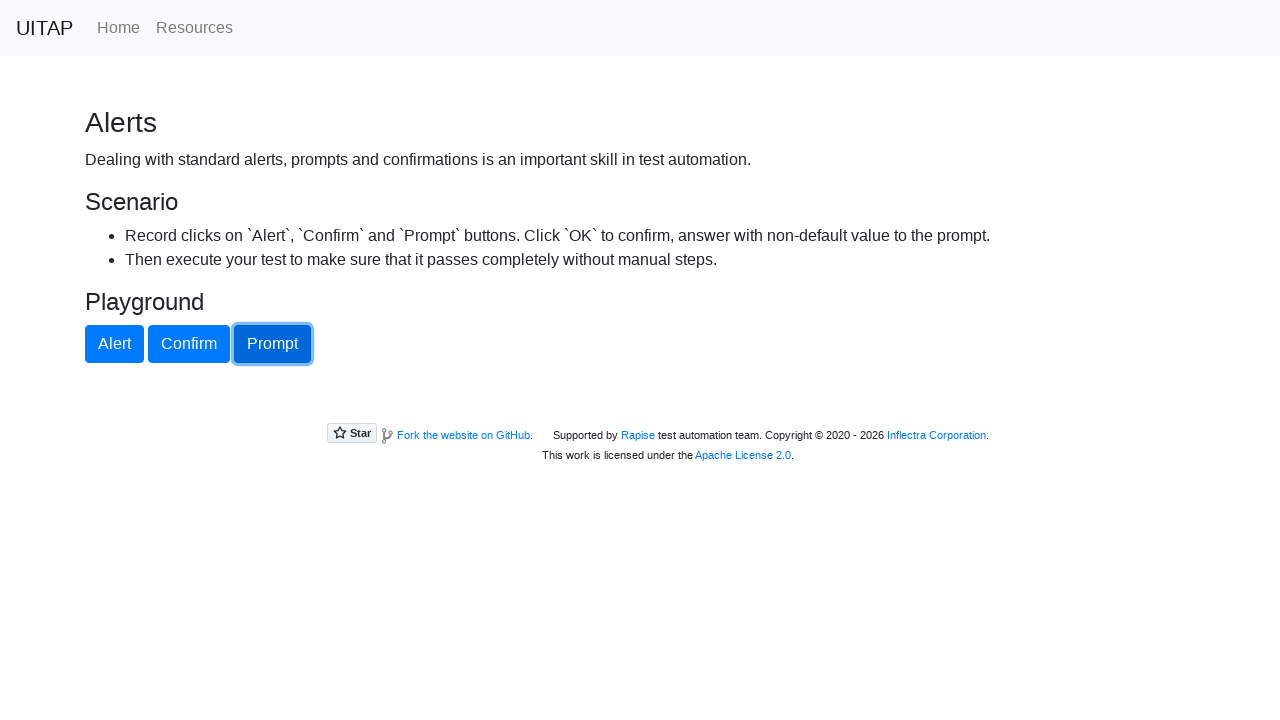